Tests window handling functionality by opening a new window, verifying content in both windows, and switching between them

Starting URL: https://the-internet.herokuapp.com/windows

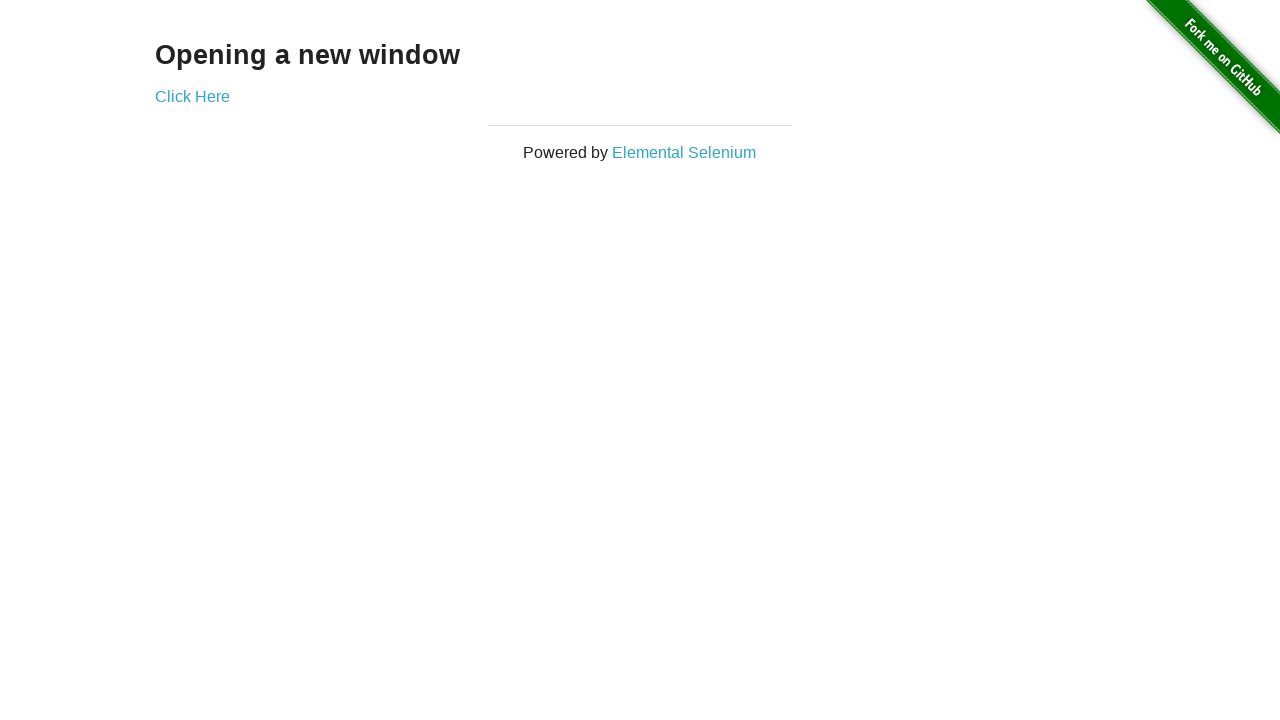

Retrieved initial page heading text
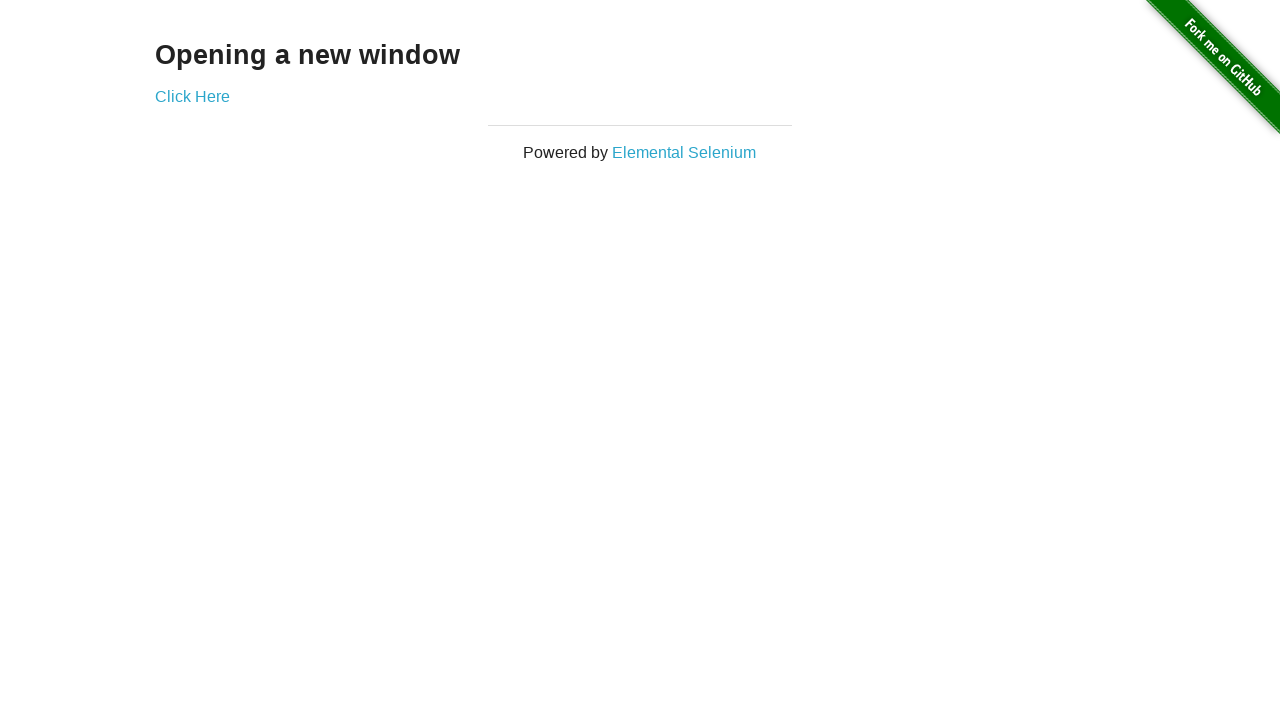

Verified initial page heading is 'Opening a new window'
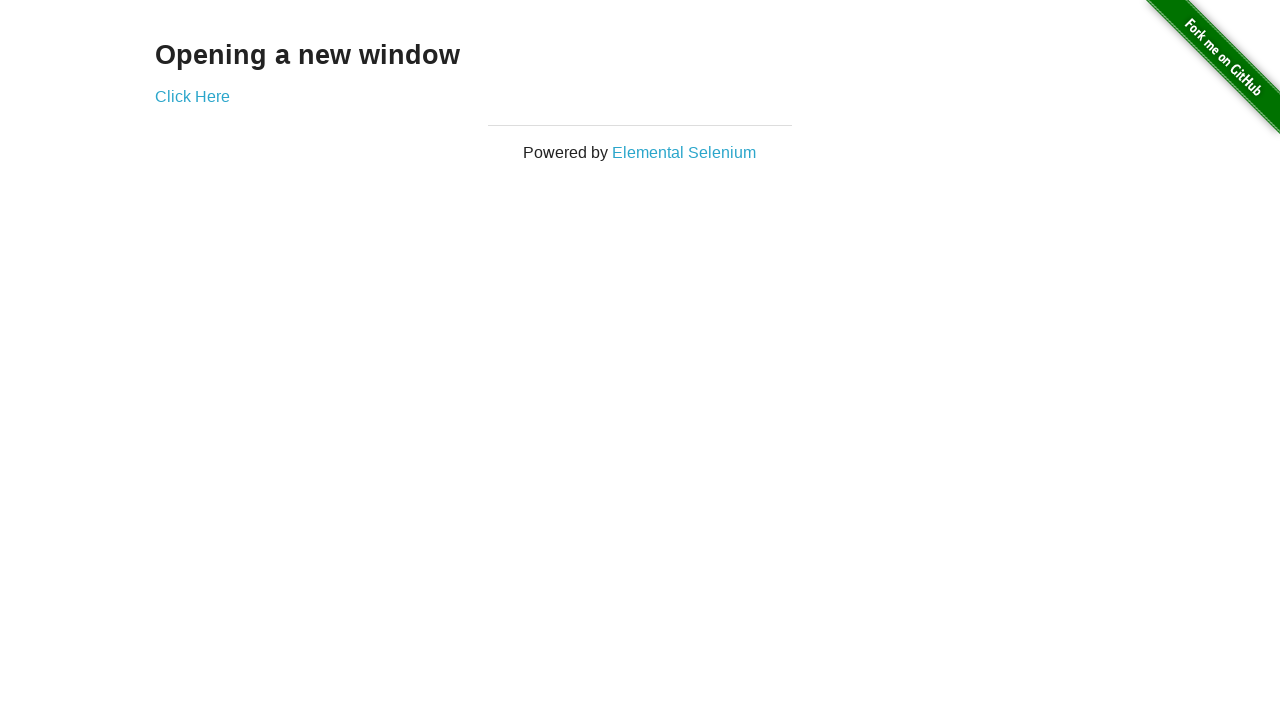

Verified initial page title is 'The Internet'
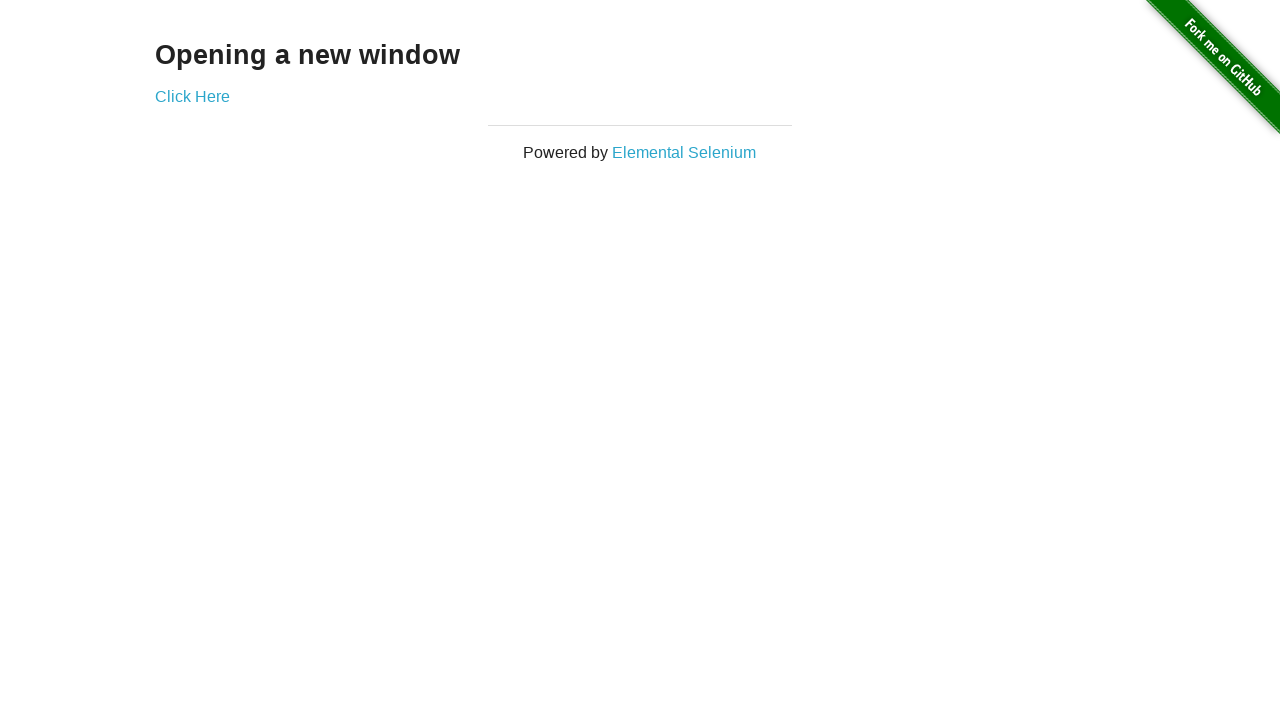

Clicked 'Click Here' link to open new window at (192, 96) on text=Click Here
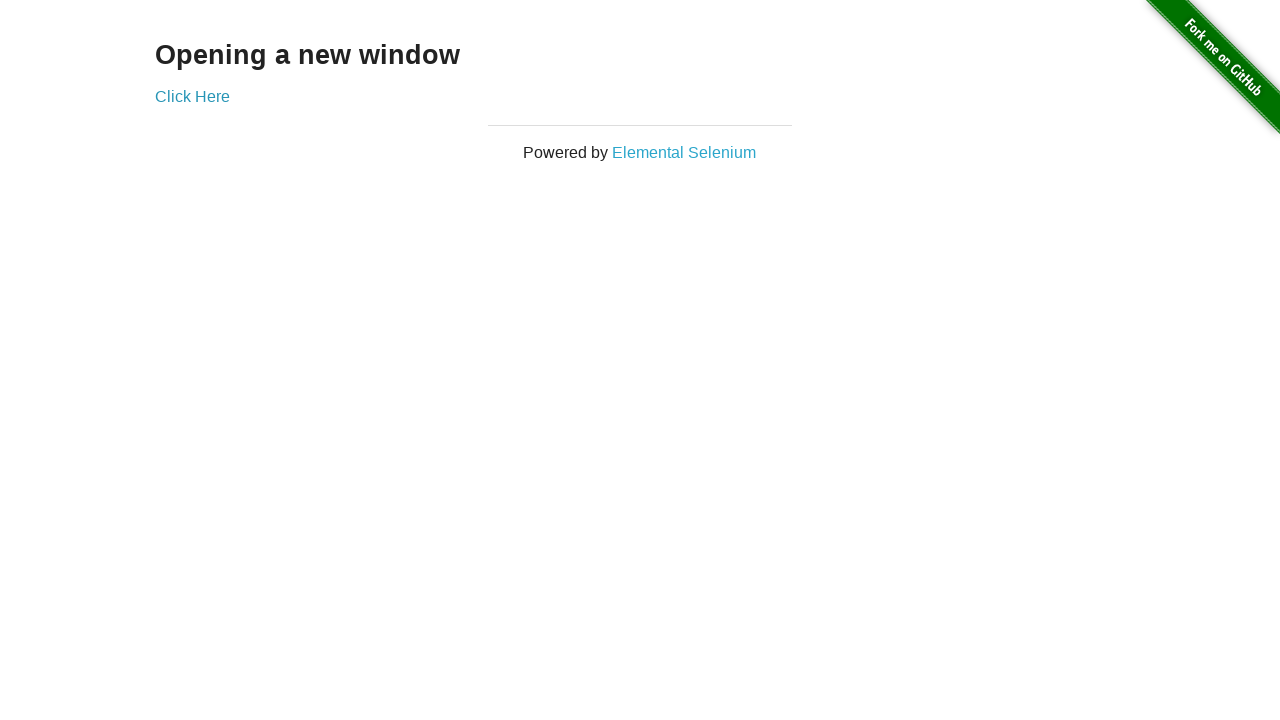

New window loaded
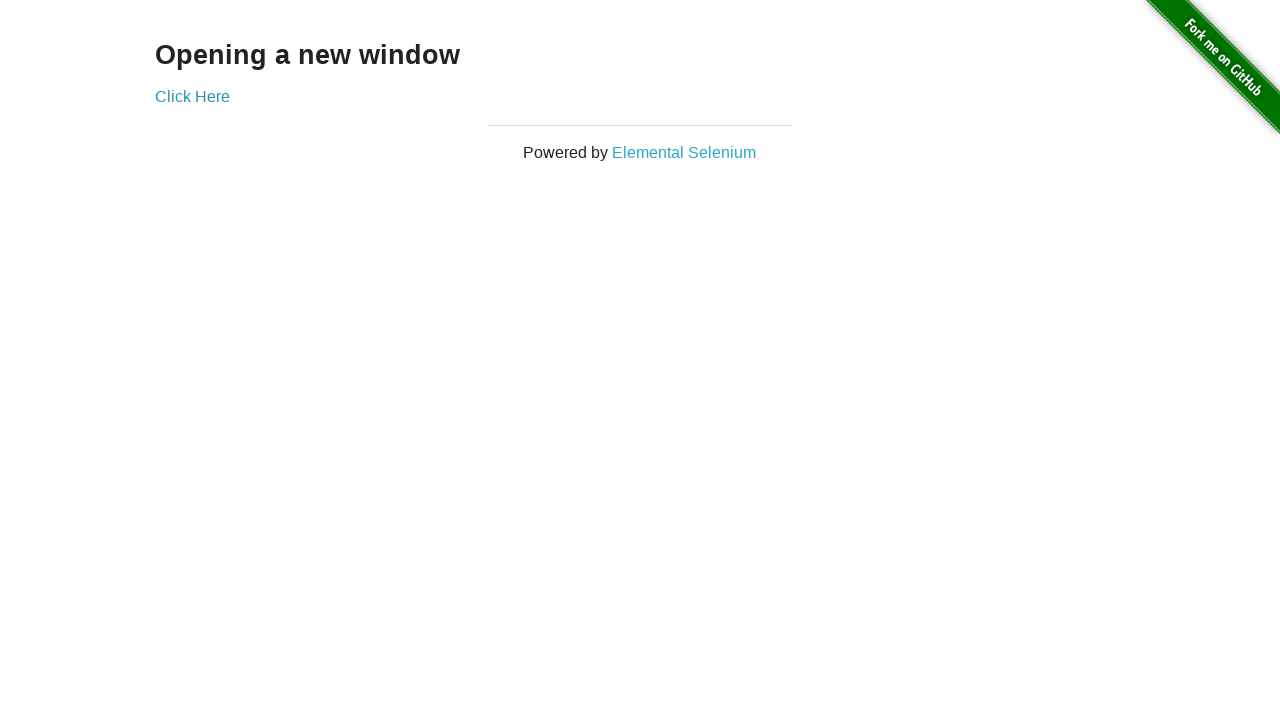

Verified new window title is 'New Window'
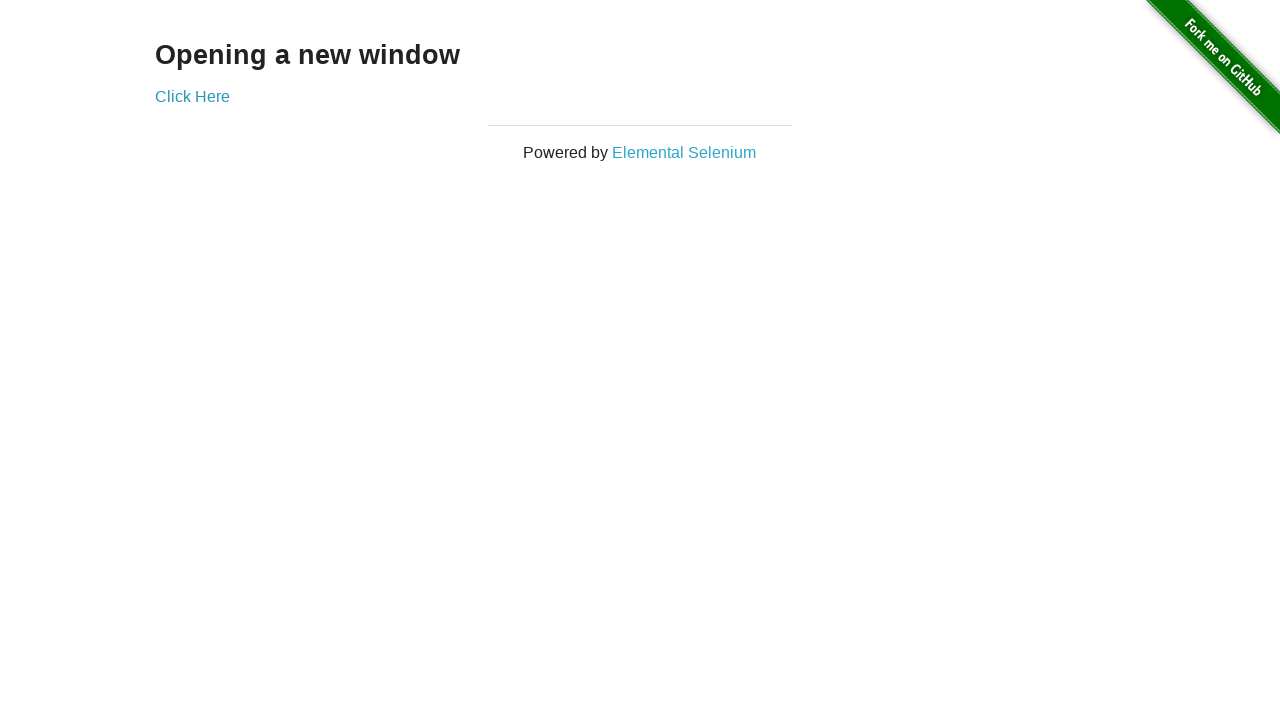

Retrieved new window heading text
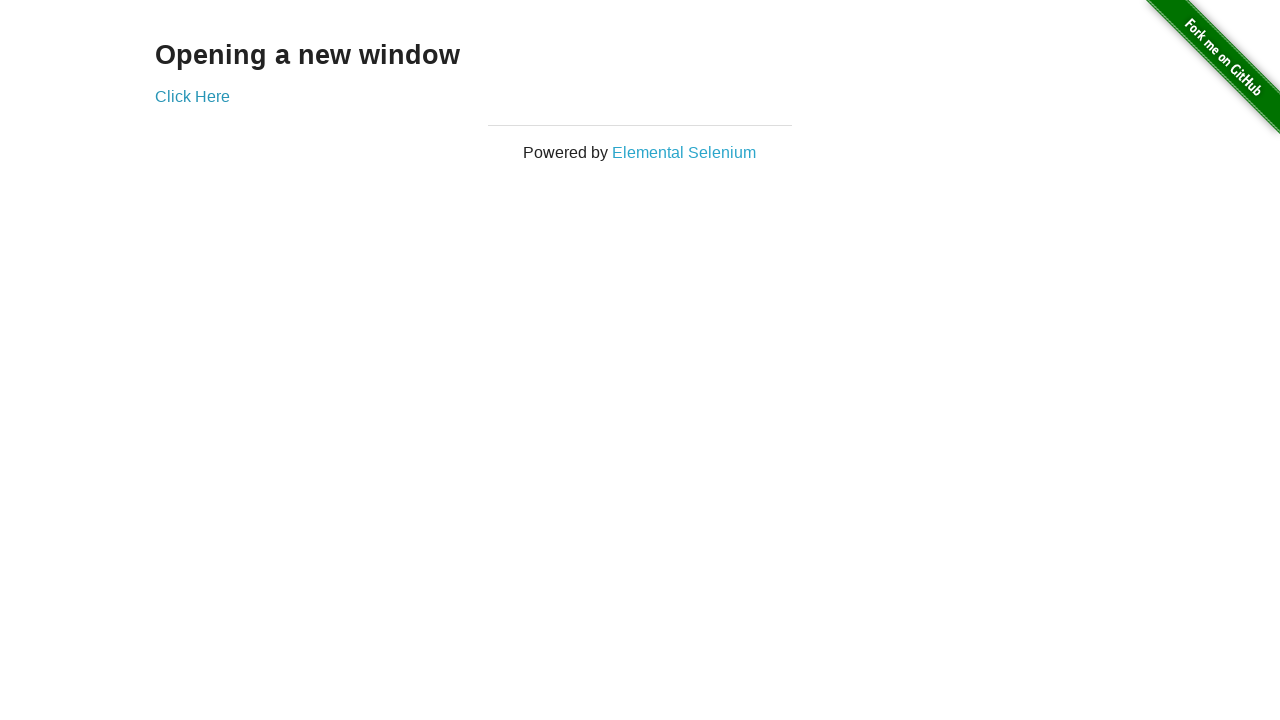

Verified new window heading is 'New Window'
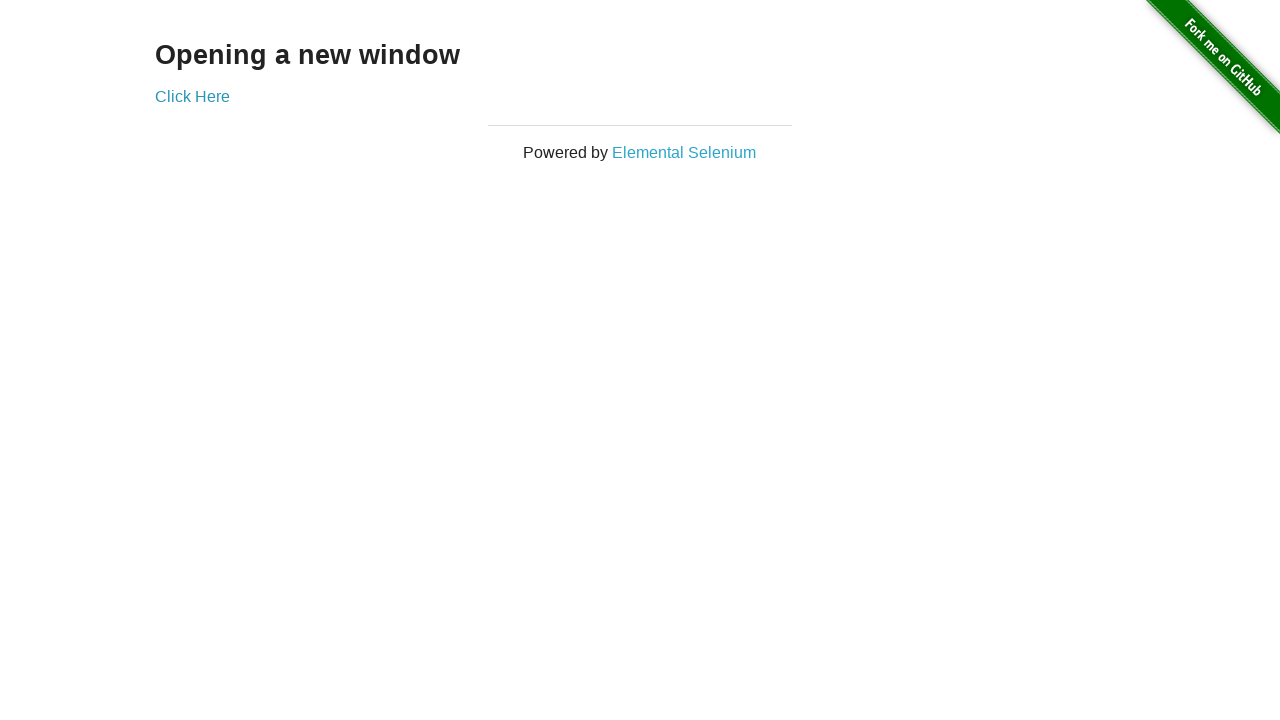

Brought original window to front
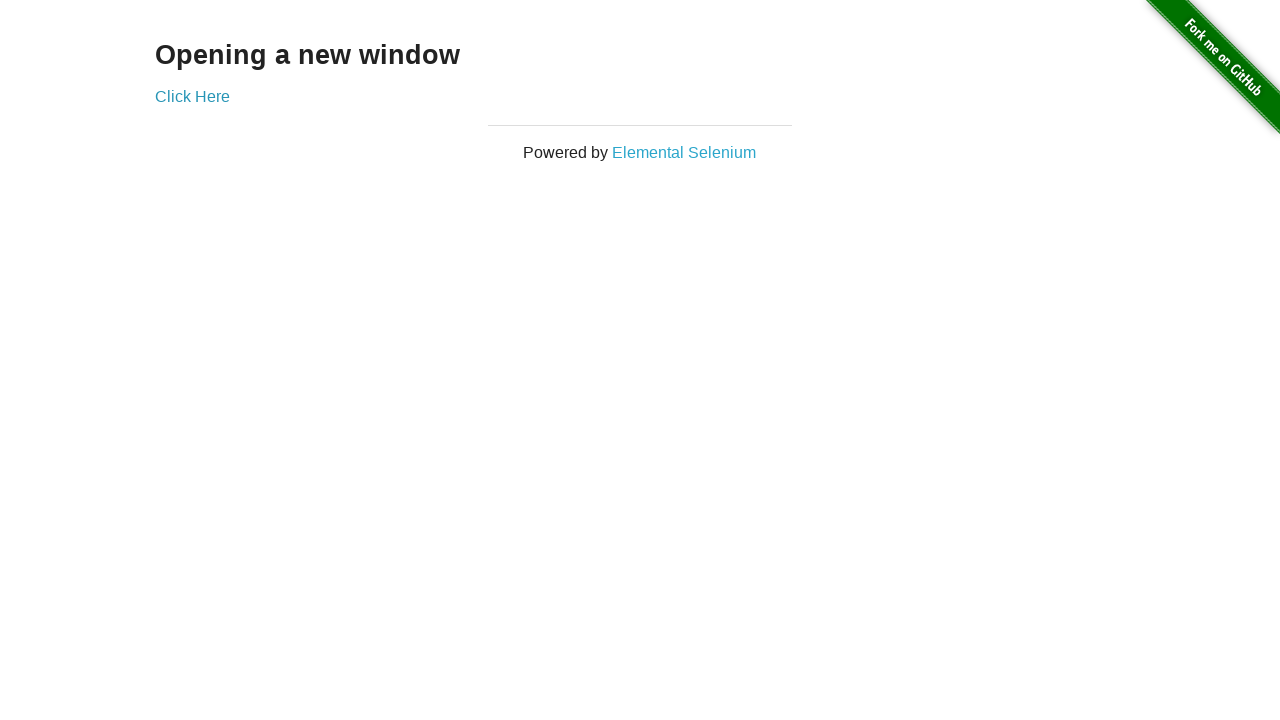

Verified focus returned to original page with title 'The Internet'
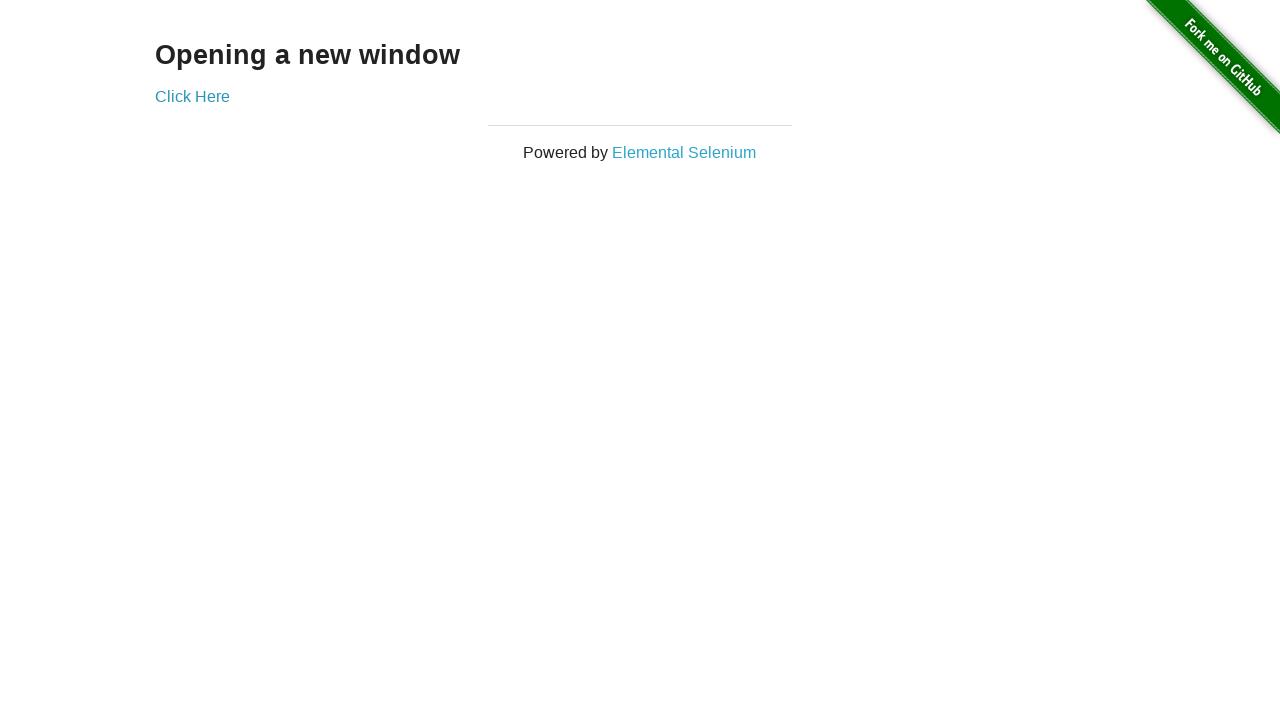

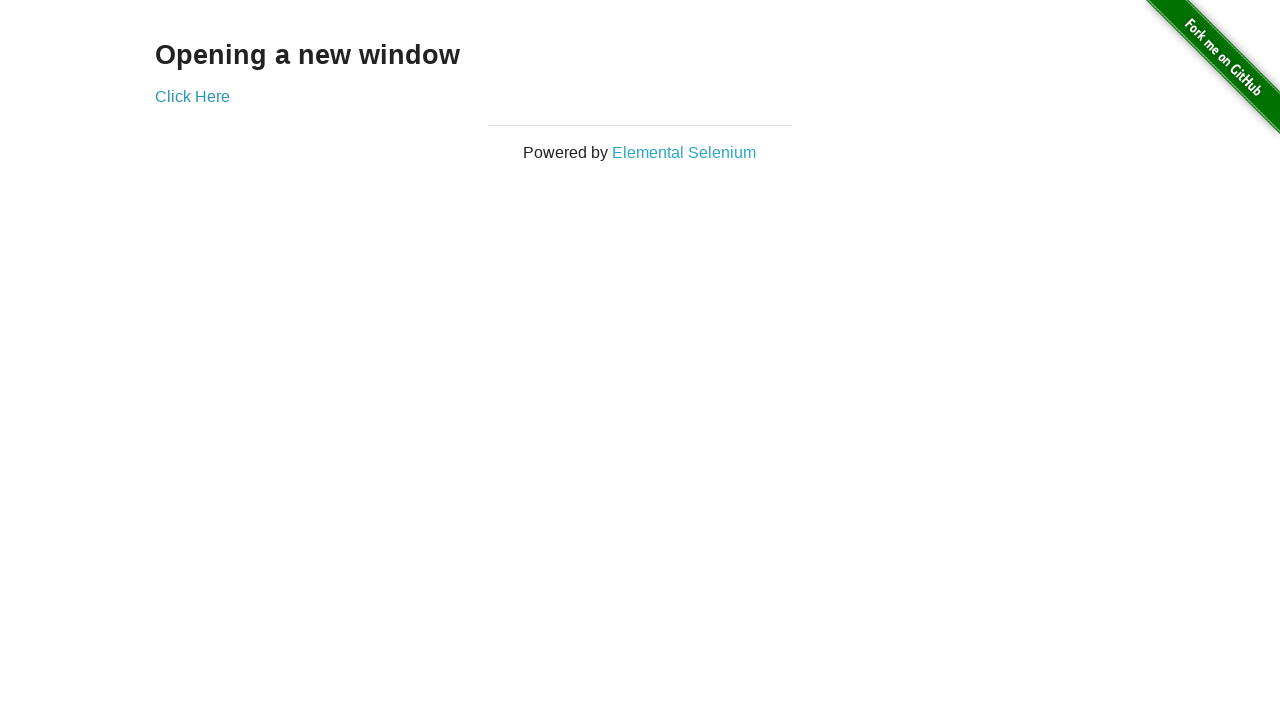